Tests navigation functionality by clicking on Elements section, then Links, and verifying that clicking a link opens in a new window with the correct URL

Starting URL: https://demoqa.com/

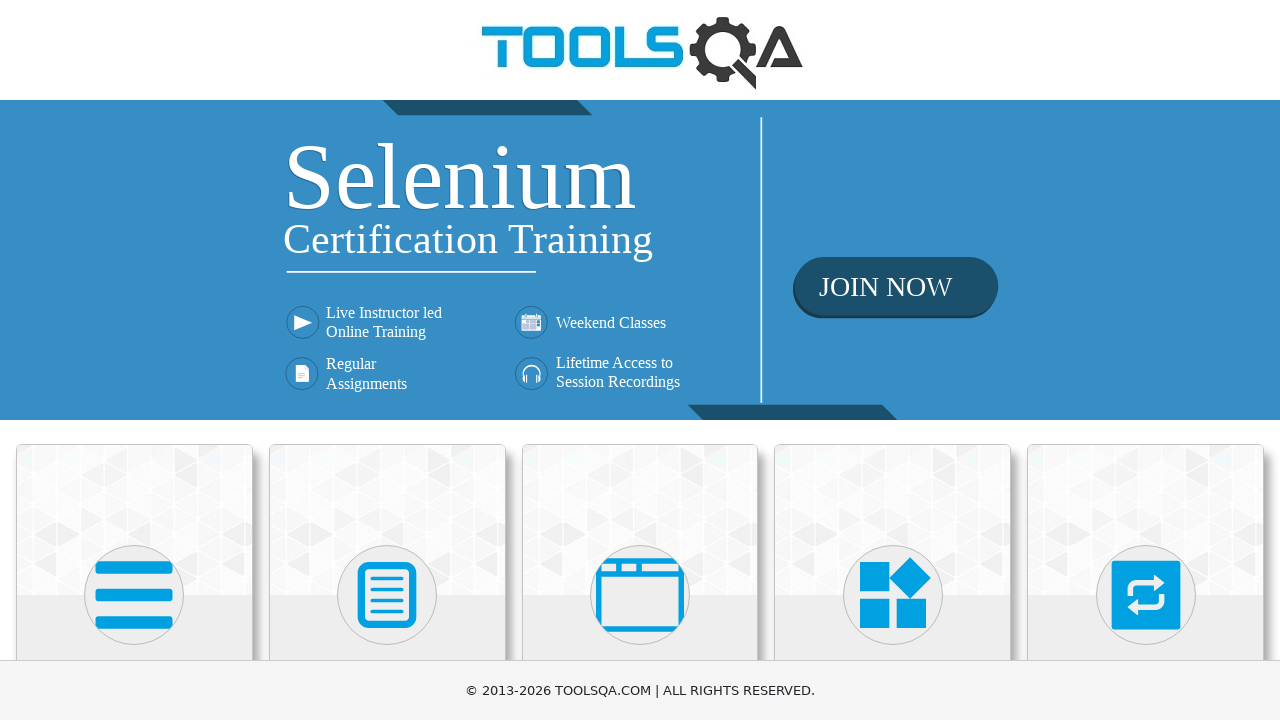

Clicked on Elements section card at (134, 520) on xpath=//div[@class='category-cards']//div[1]//div[1]//div[1]
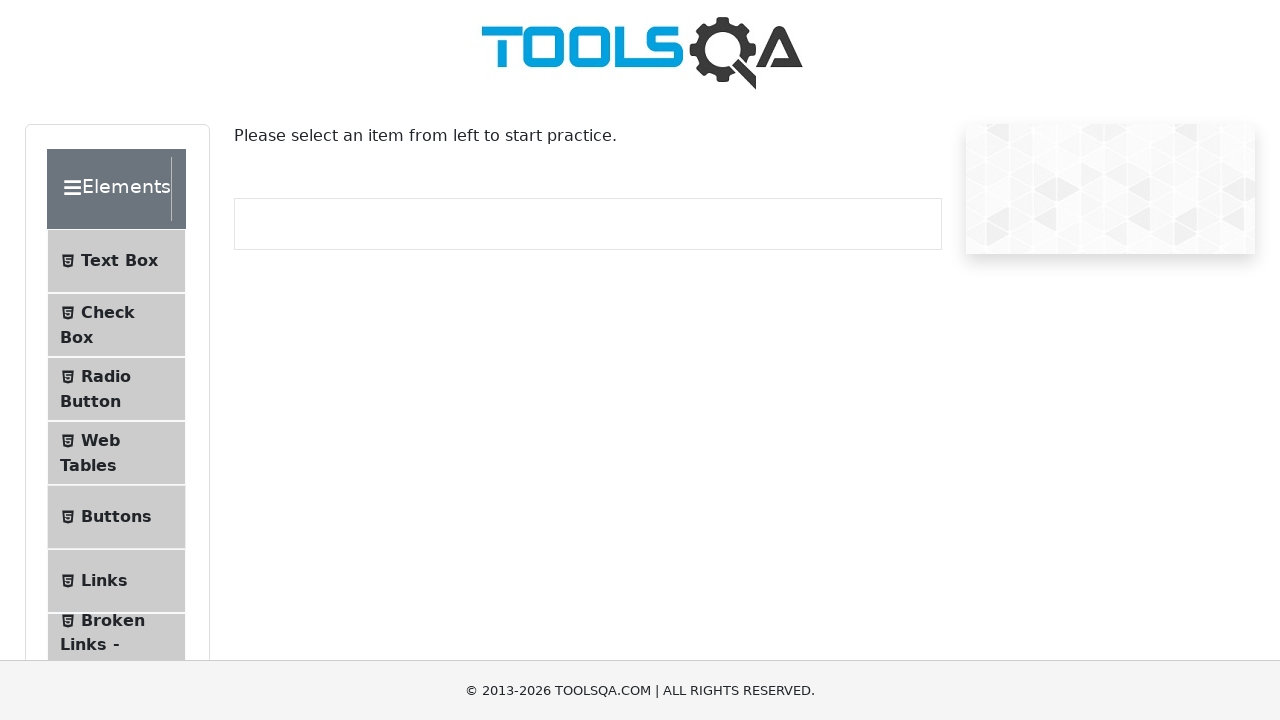

Clicked on Links menu item at (116, 581) on xpath=//li[@id='item-5']
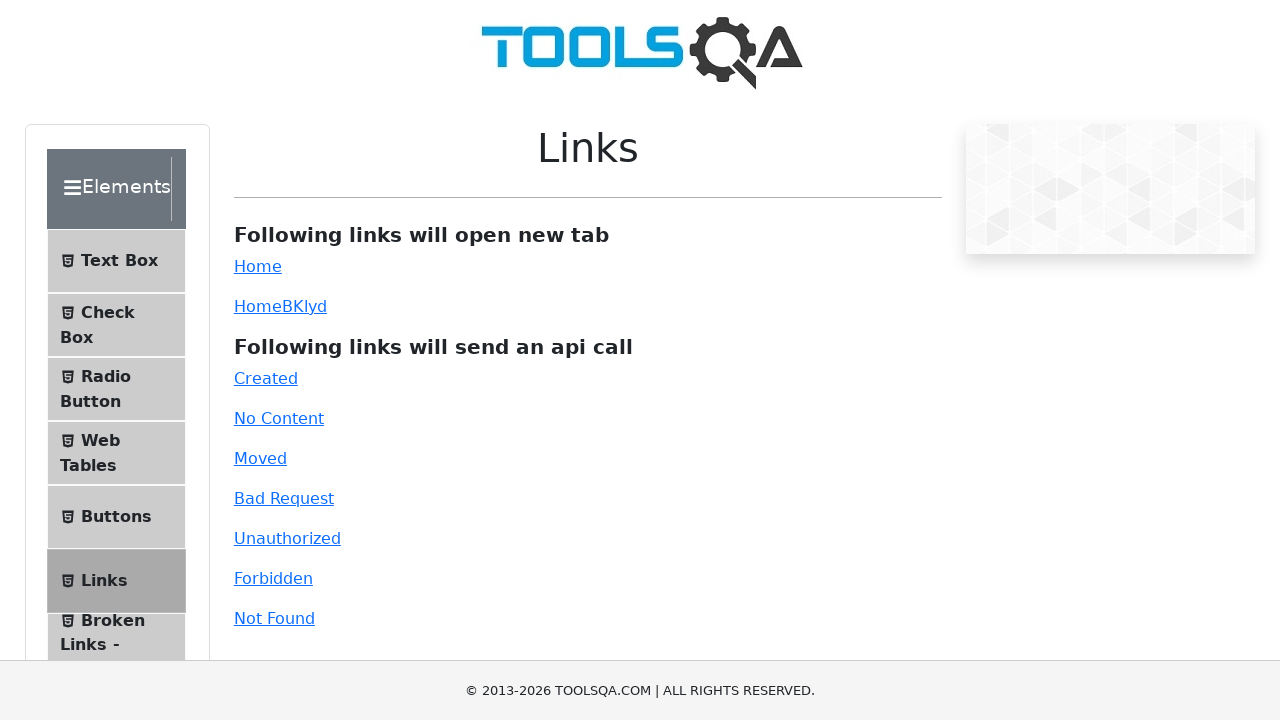

Clicked on Home page link, new window opened at (258, 266) on xpath=//a[@id='simpleLink']
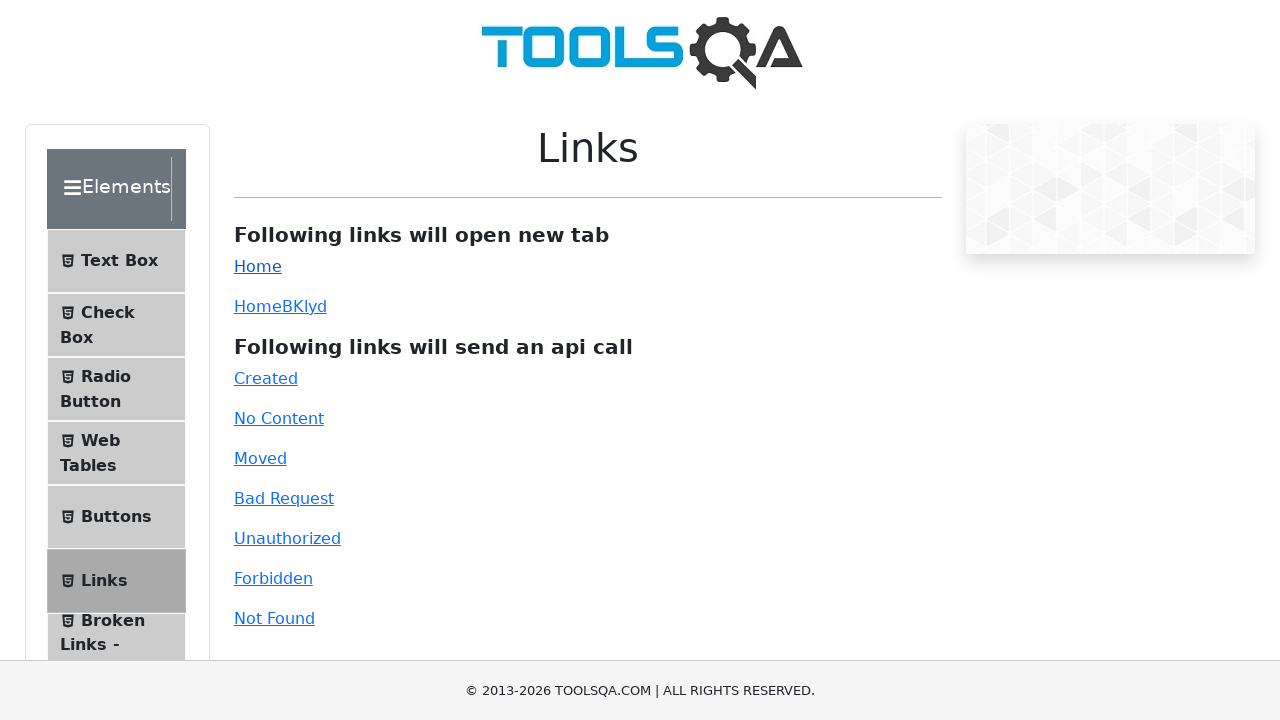

New page object captured
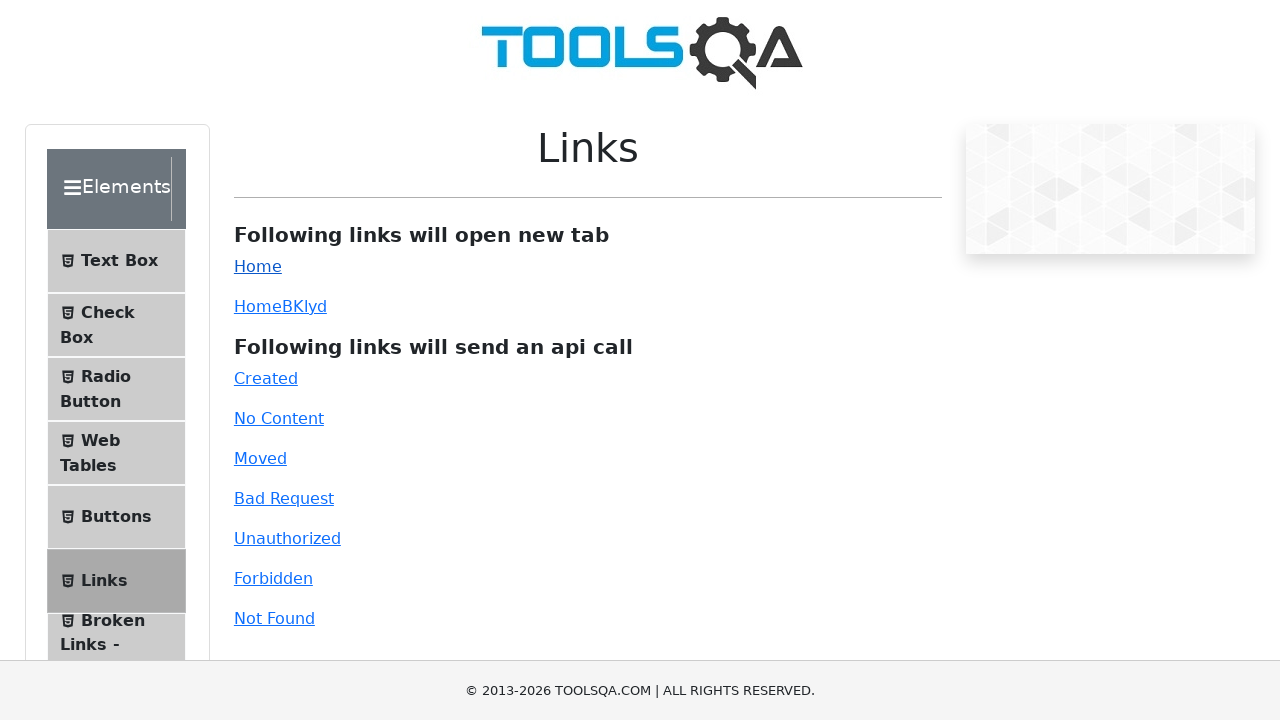

Verified new page URL is https://demoqa.com/
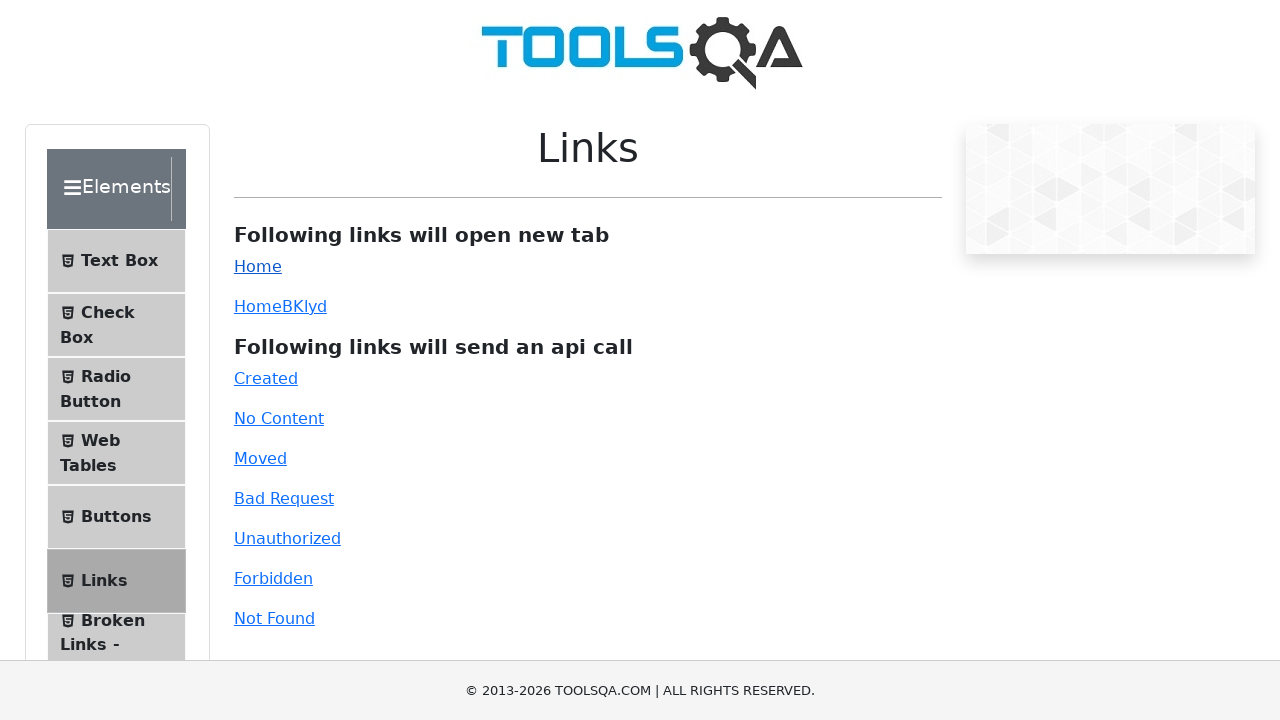

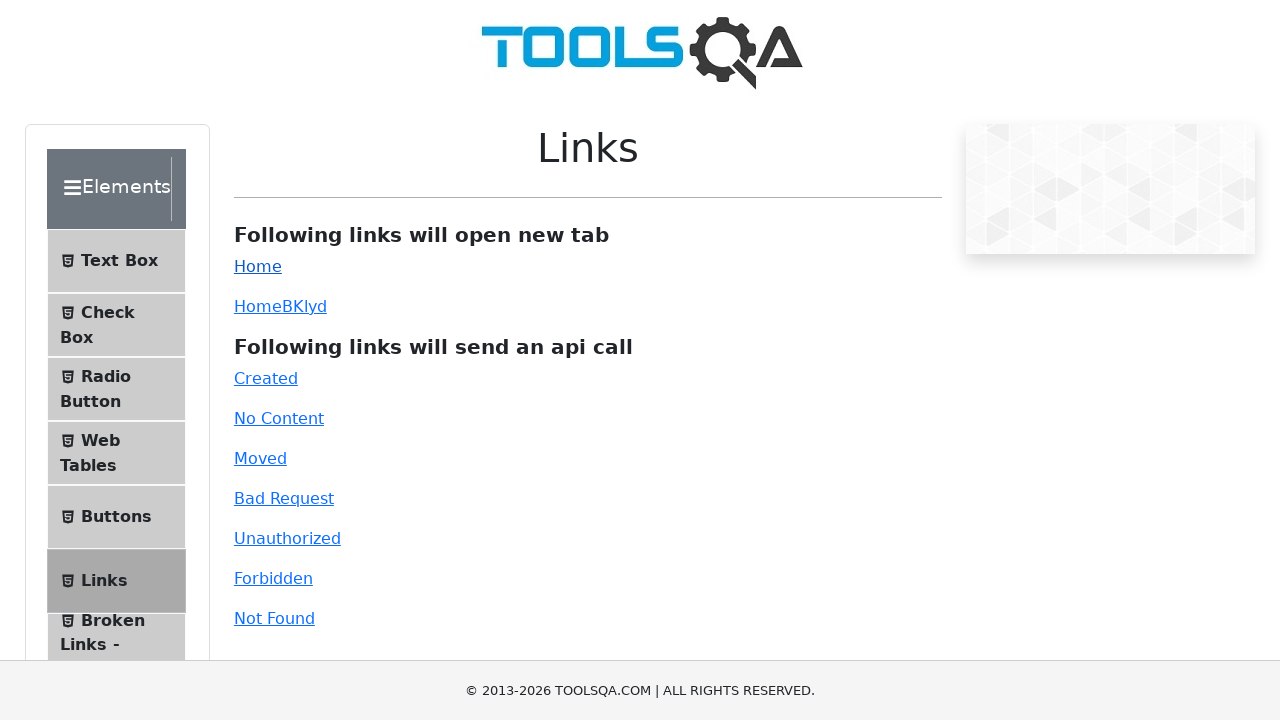